Searches for a product on Target website by entering a search term and clicking the search button

Starting URL: https://www.target.com/

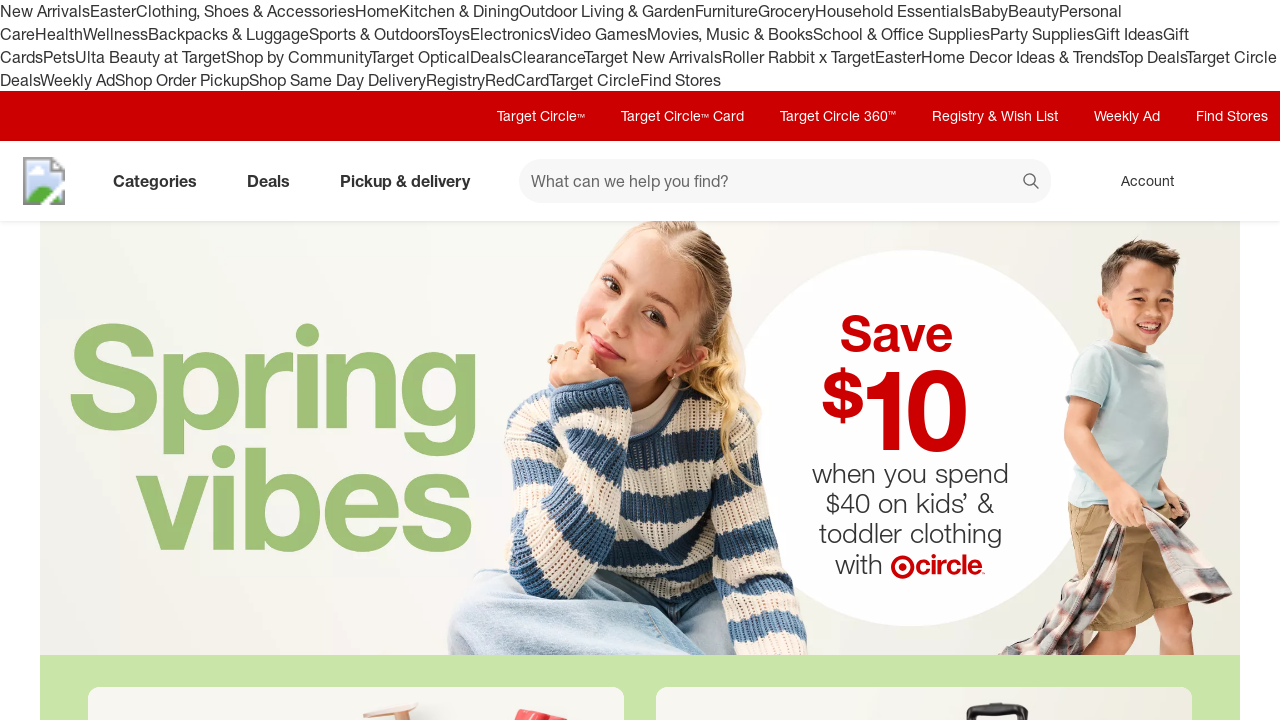

Filled search input with 'wireless headphones' on #search
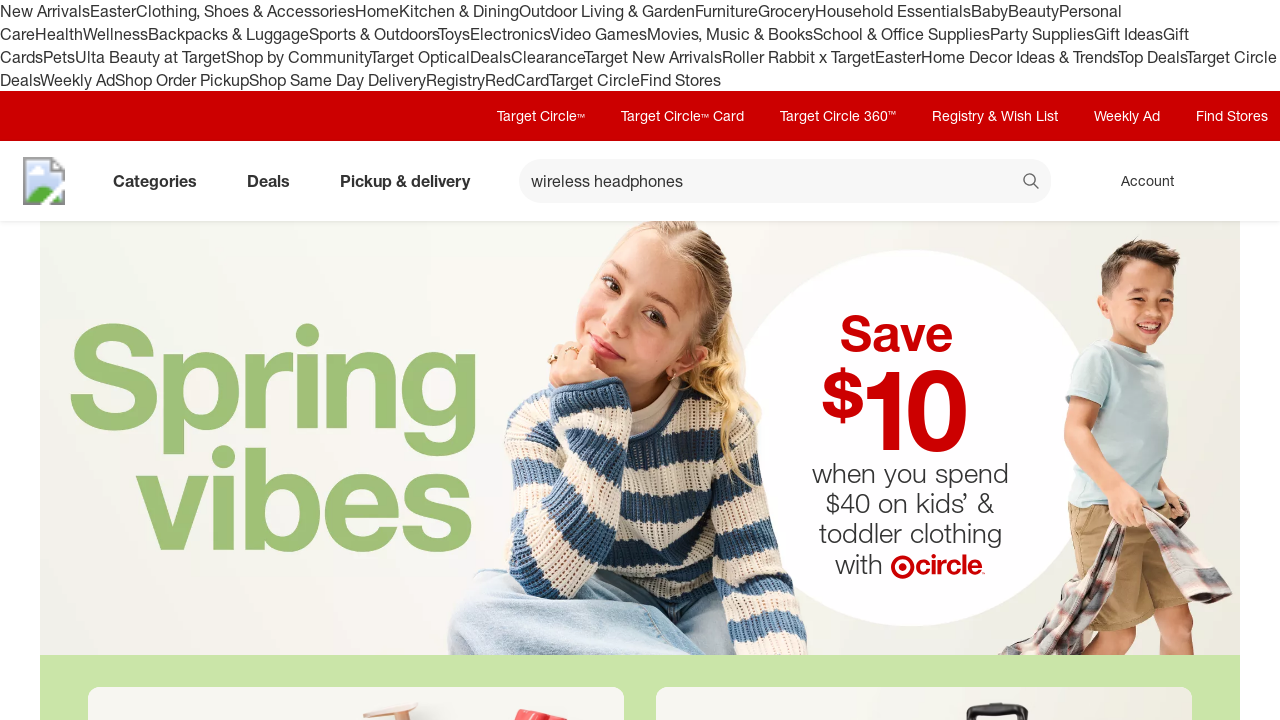

Clicked the search button at (1032, 183) on xpath=//button[@data-test='@web/Search/SearchButton']
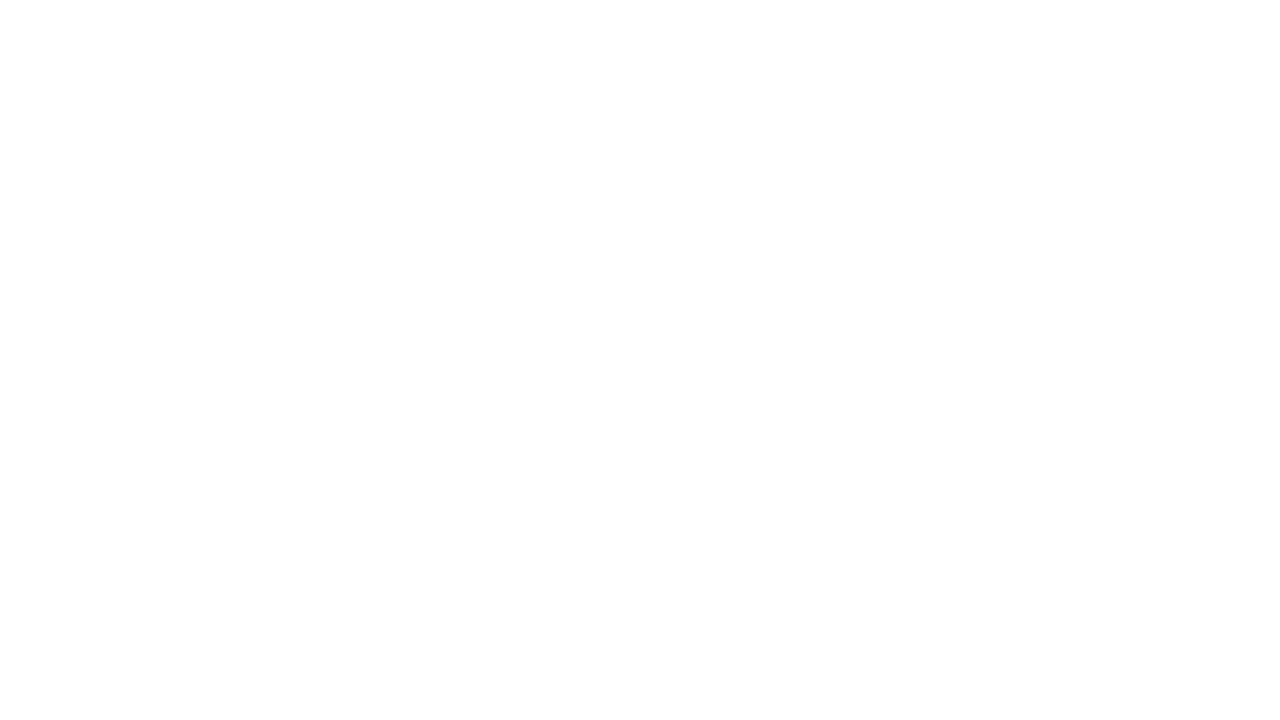

Search results loaded successfully
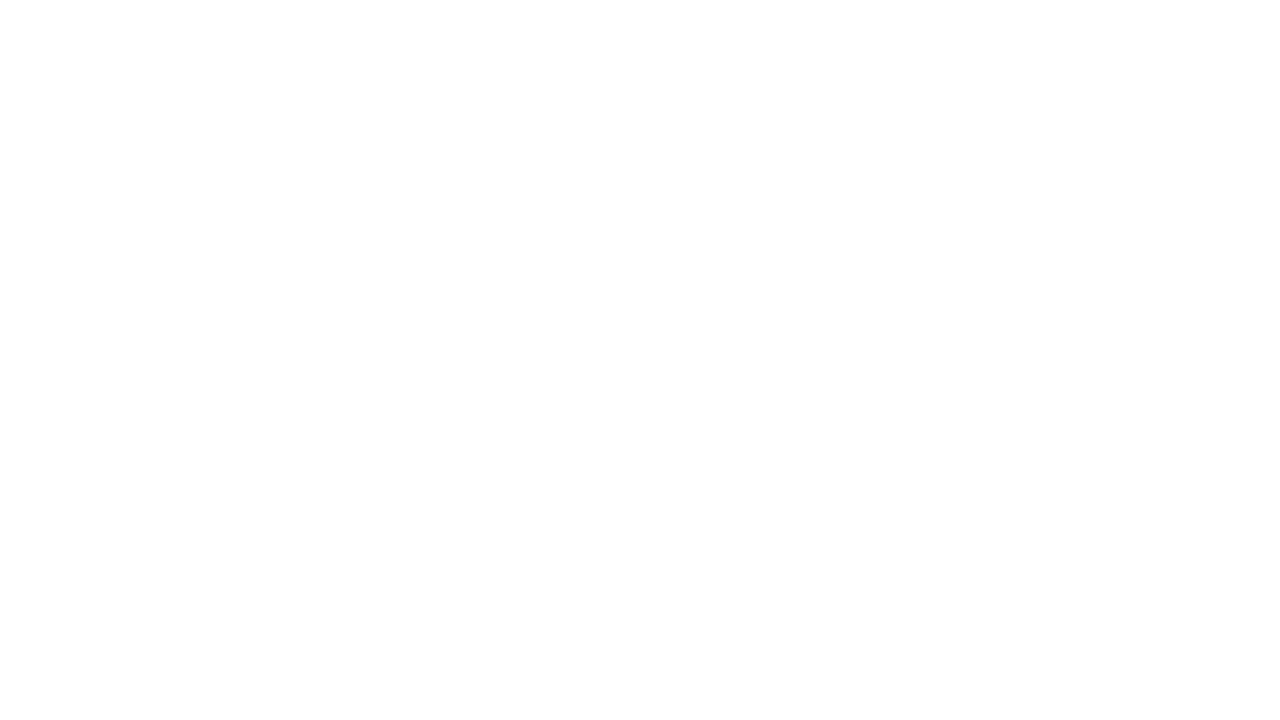

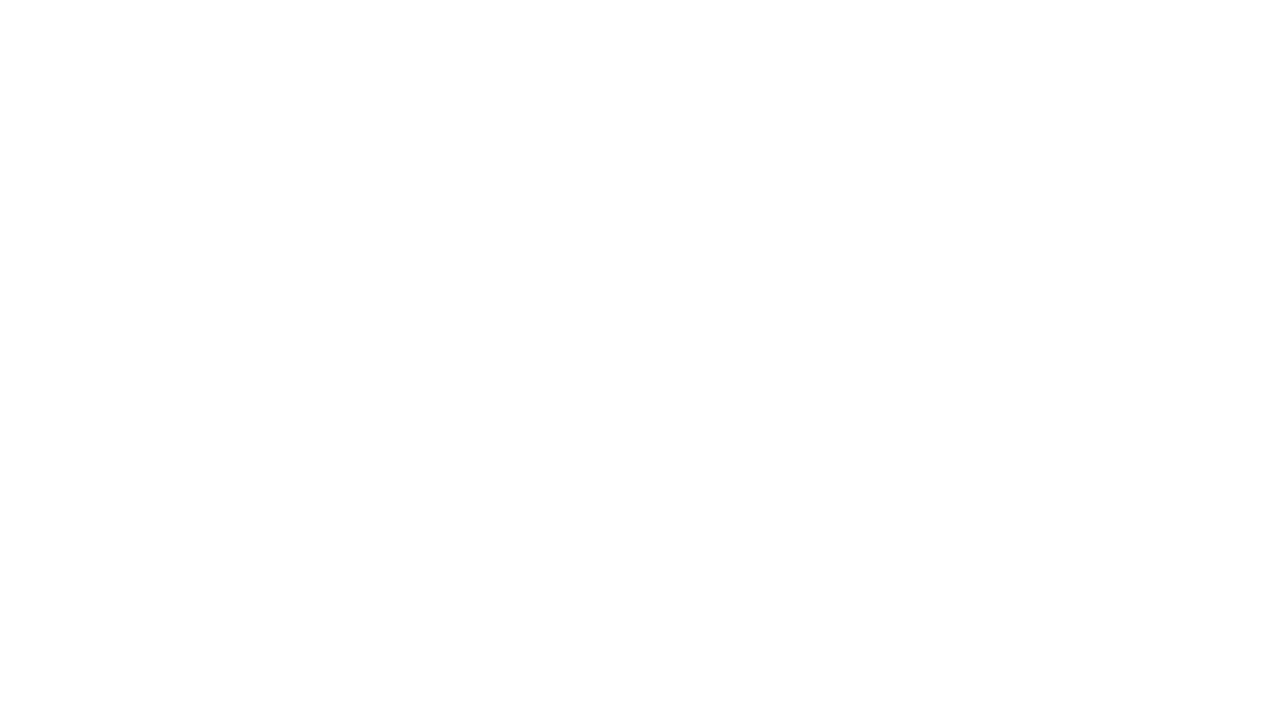